Tests autocomplete functionality by typing partial text and selecting "India" from the dropdown suggestions using keyboard navigation

Starting URL: https://www.rahulshettyacademy.com/AutomationPractice/

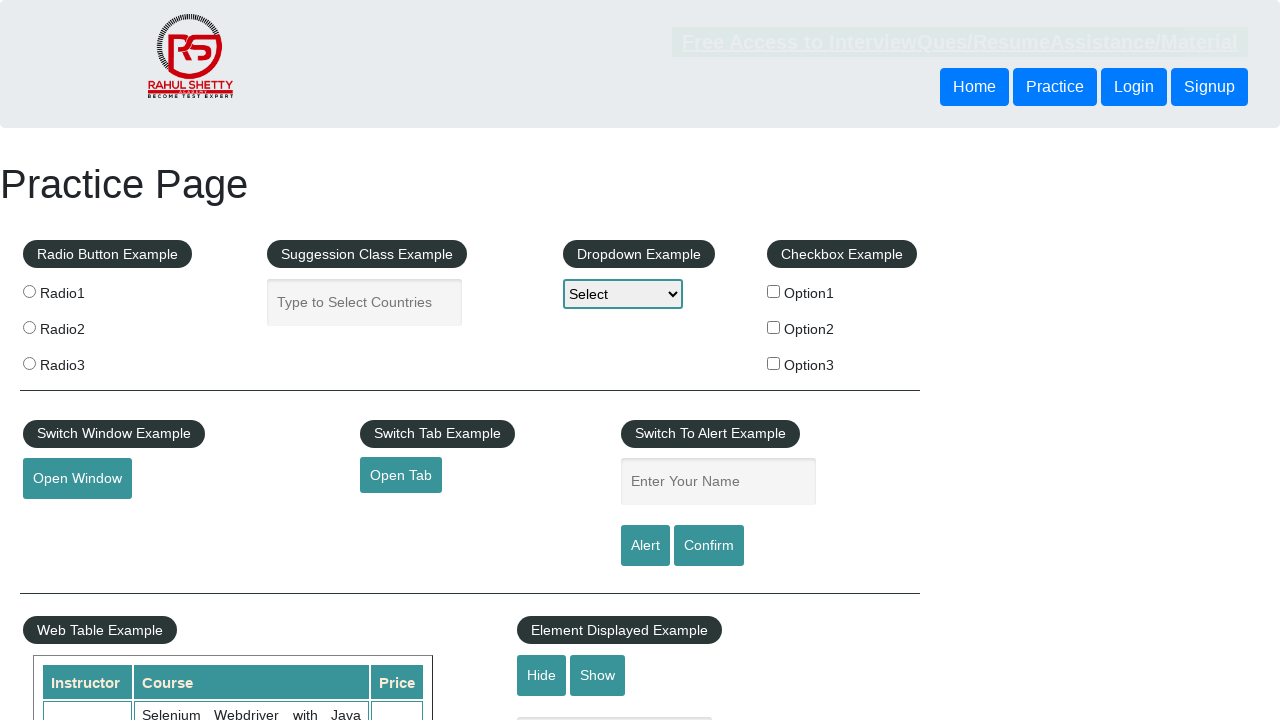

Navigated to AutomationPractice page
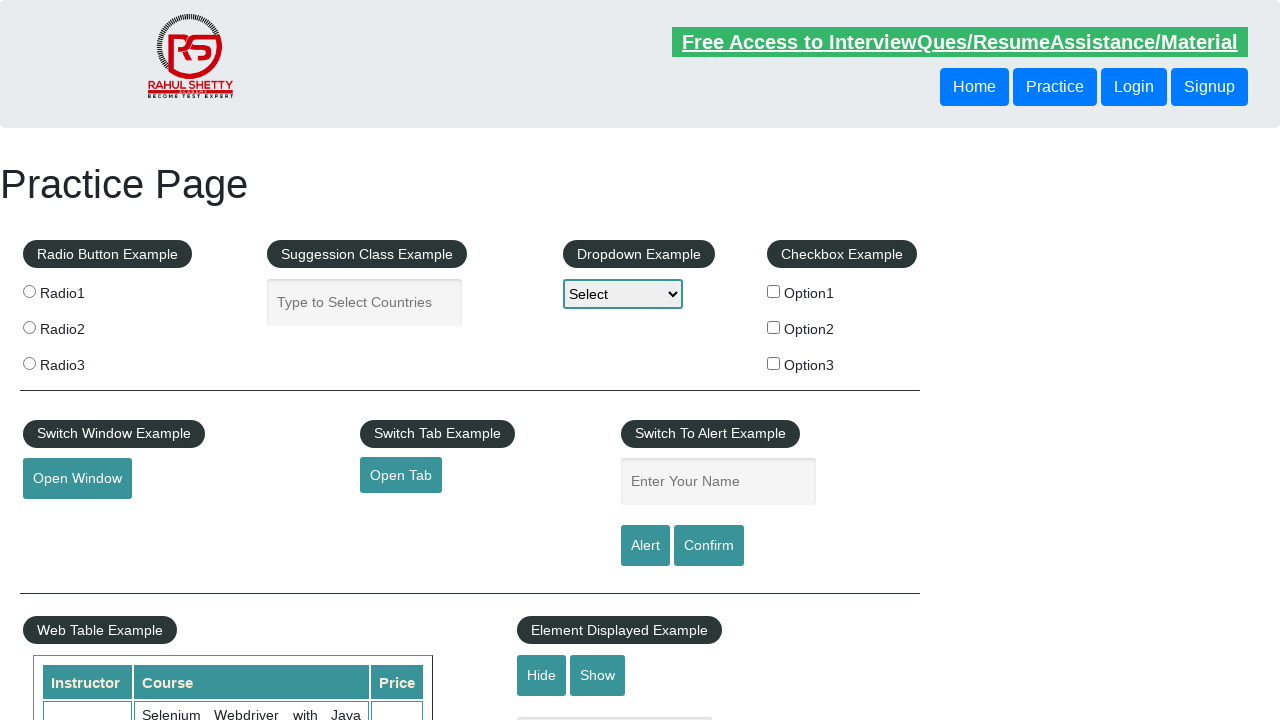

Filled autocomplete field with 'Ind' on #autocomplete
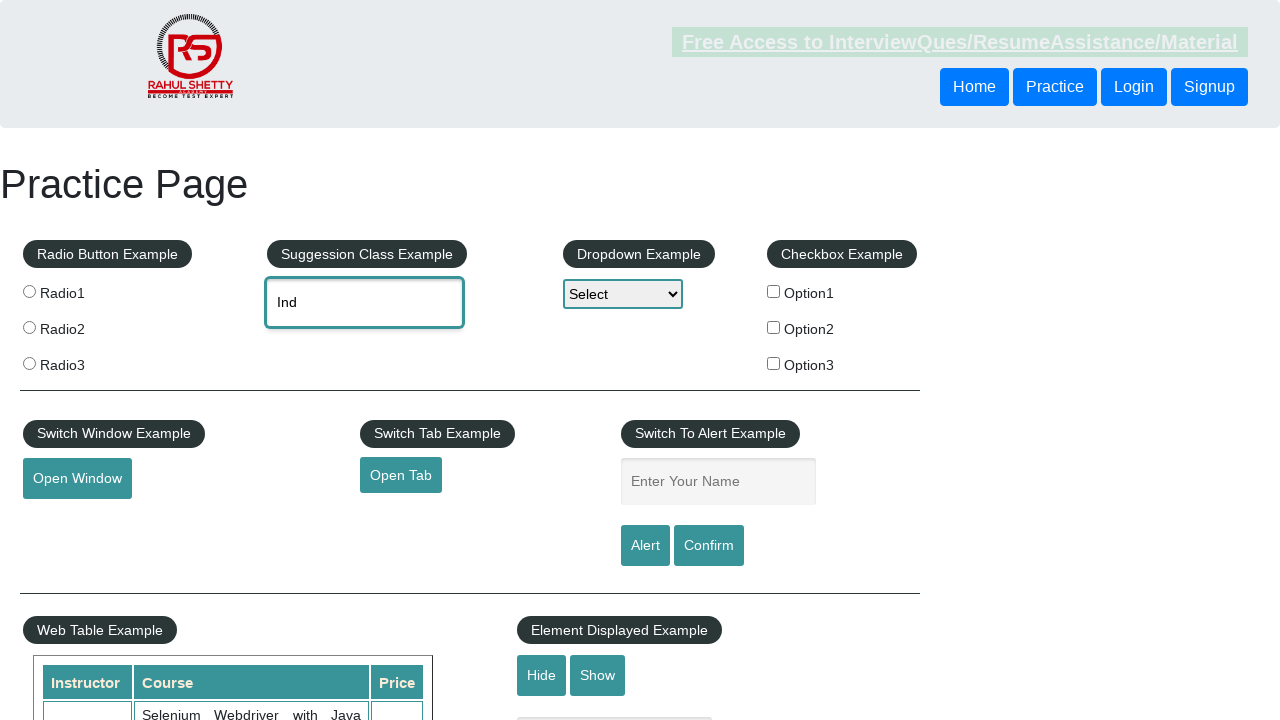

Pressed ArrowDown to navigate dropdown suggestions on #autocomplete
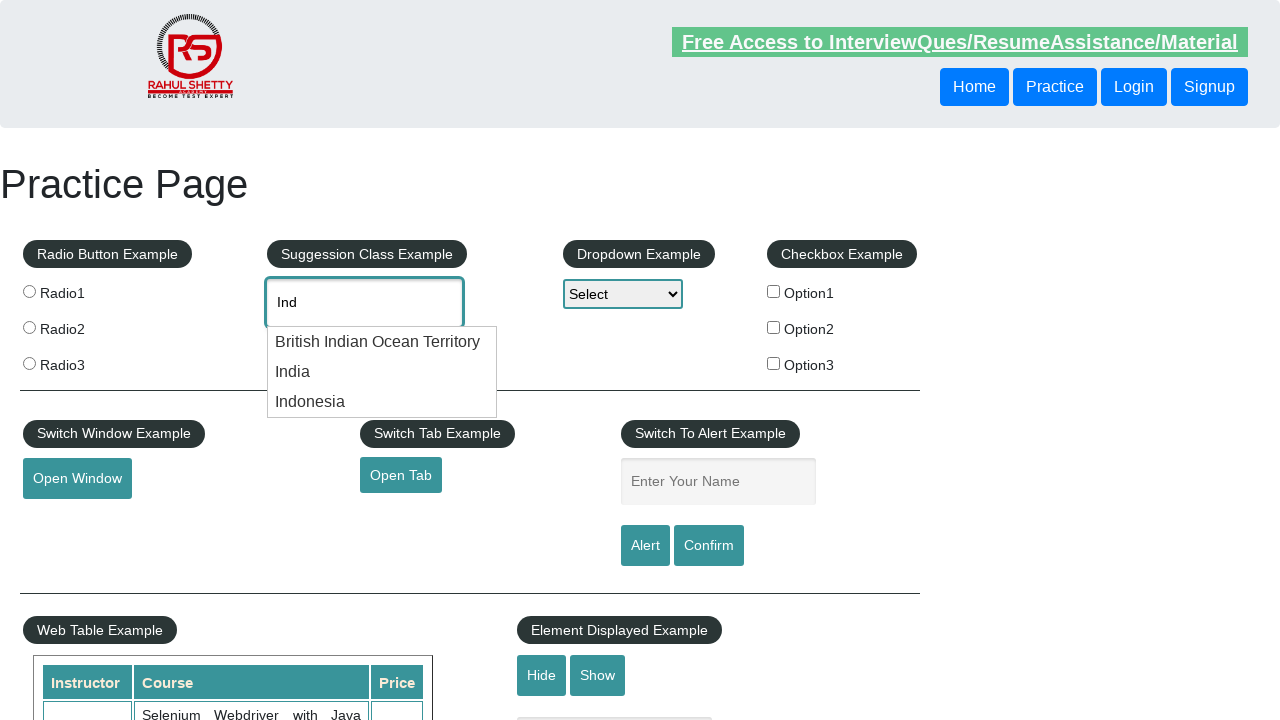

Retrieved current autocomplete value: 'Ind'
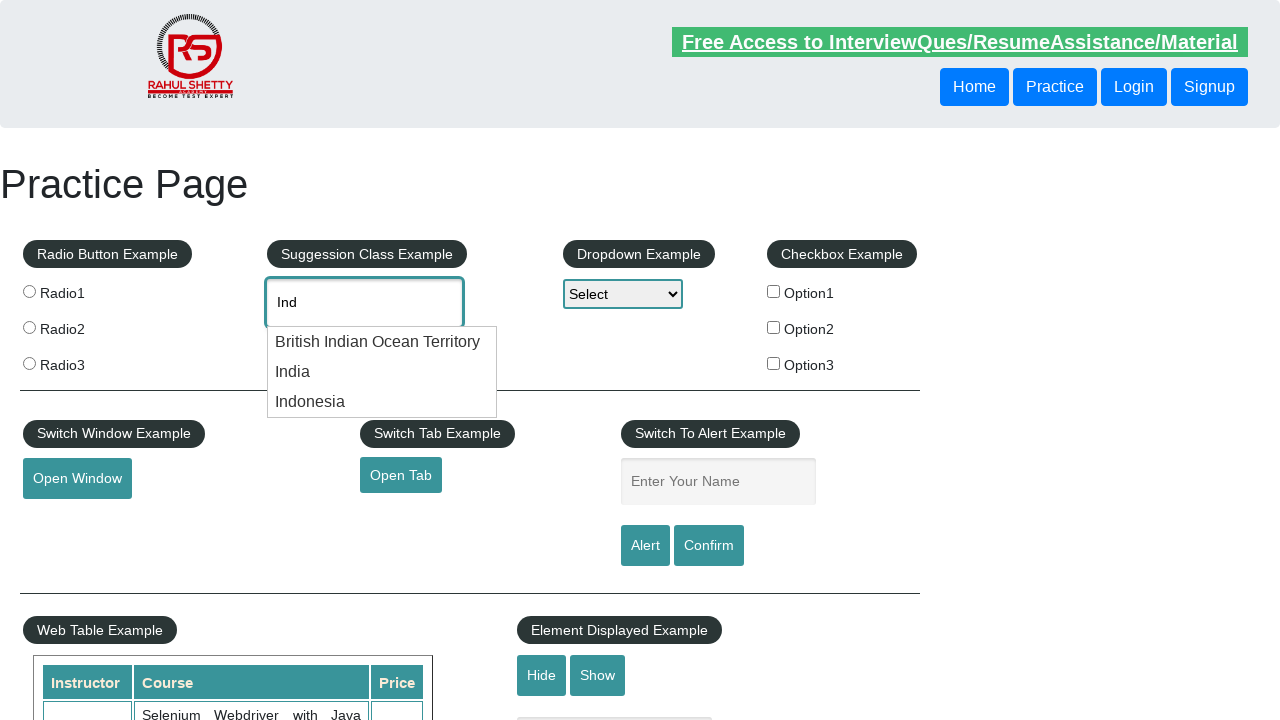

Waited 500ms before next navigation attempt
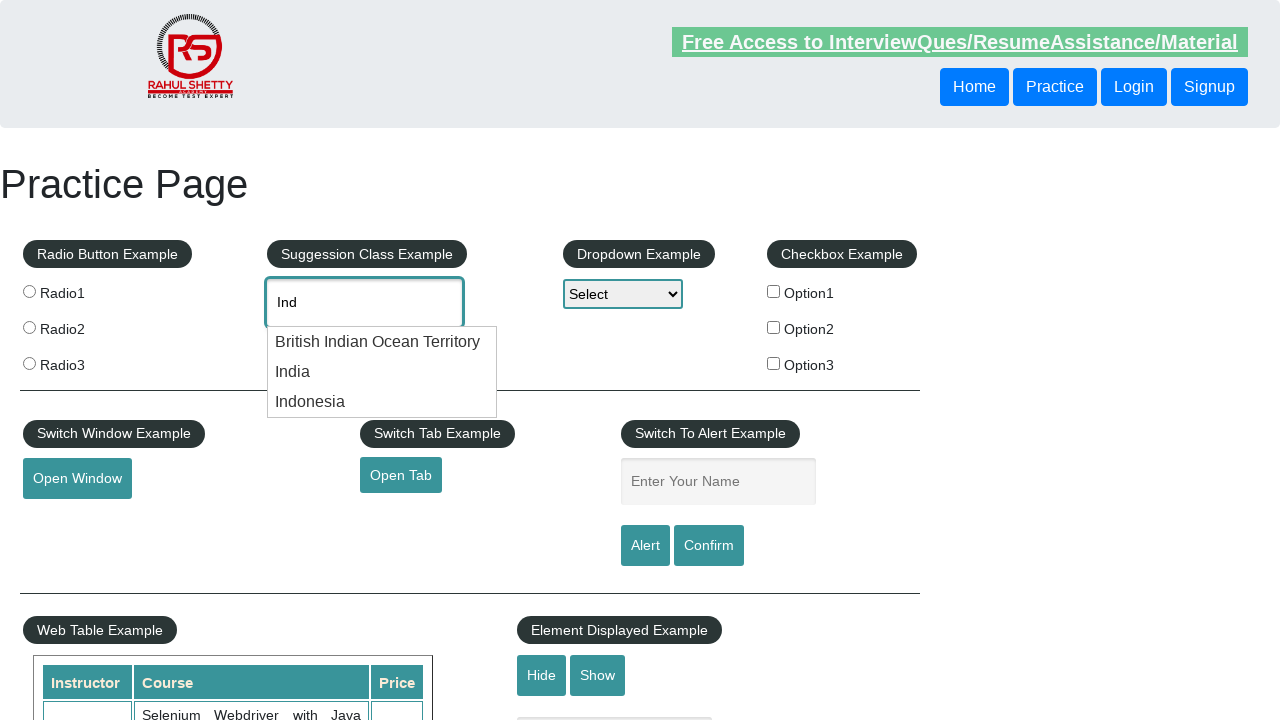

Pressed ArrowDown to navigate dropdown suggestions on #autocomplete
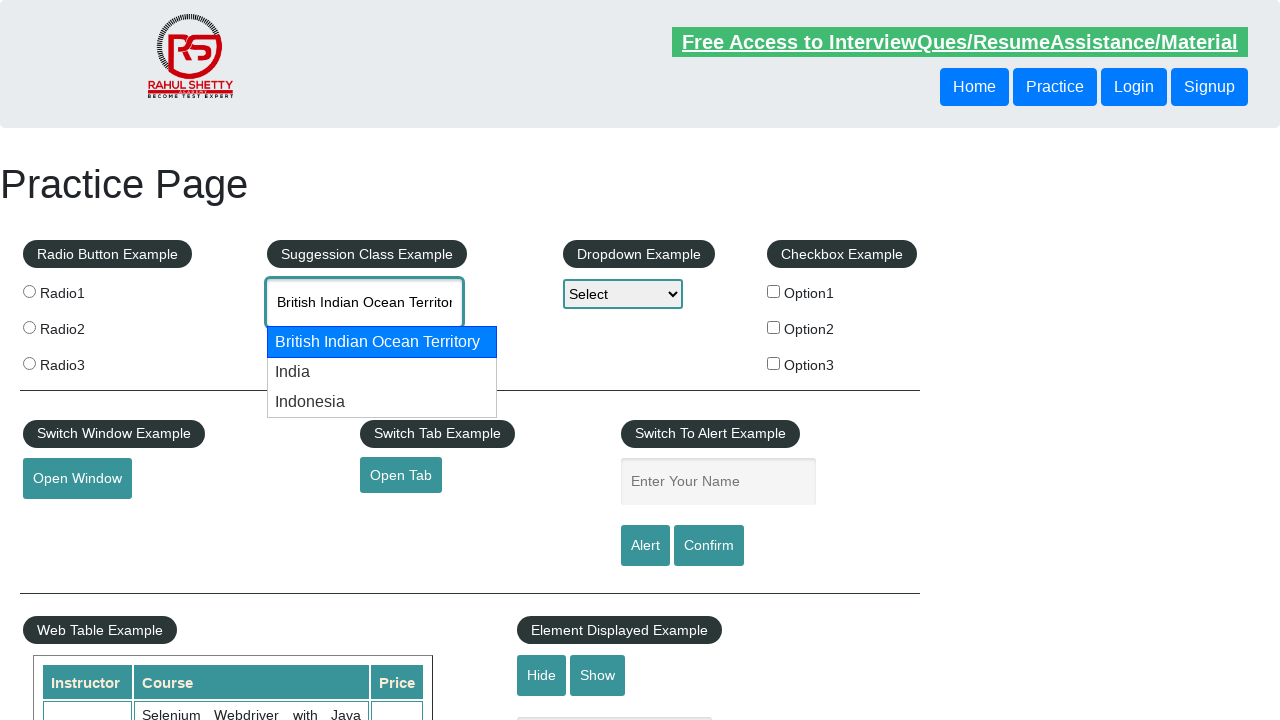

Retrieved current autocomplete value: 'British Indian Ocean Territory'
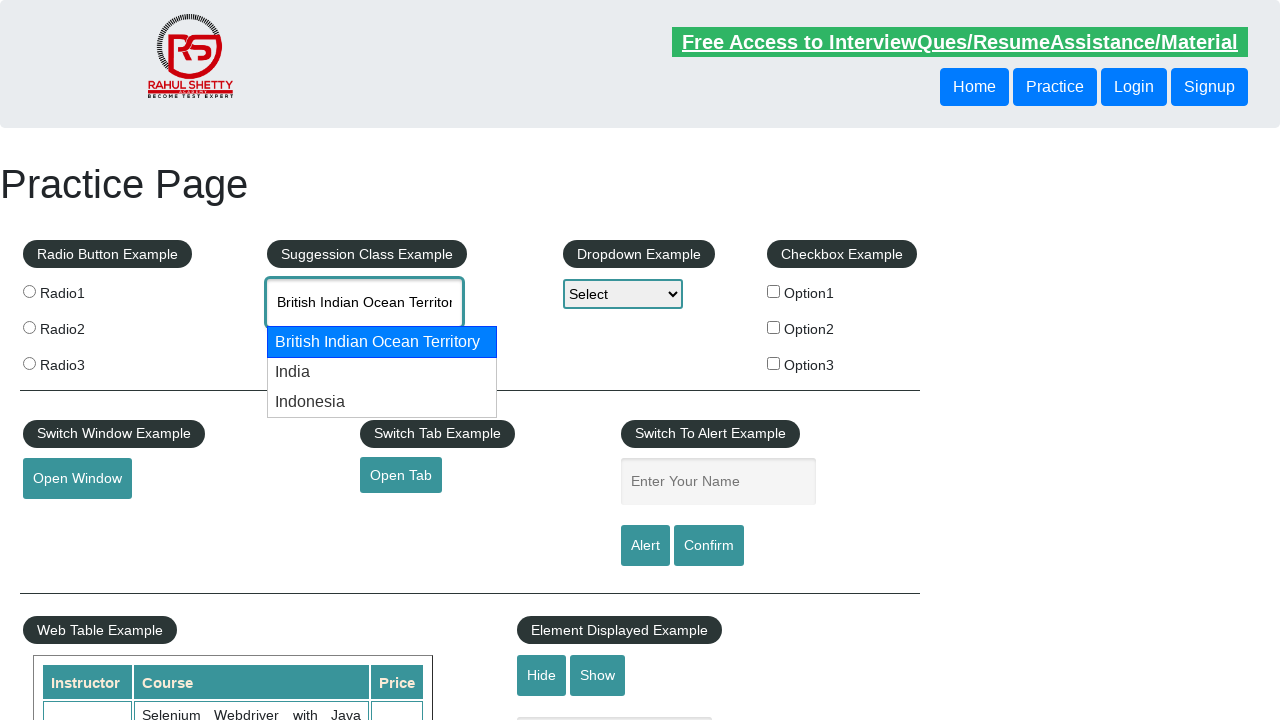

Waited 500ms before next navigation attempt
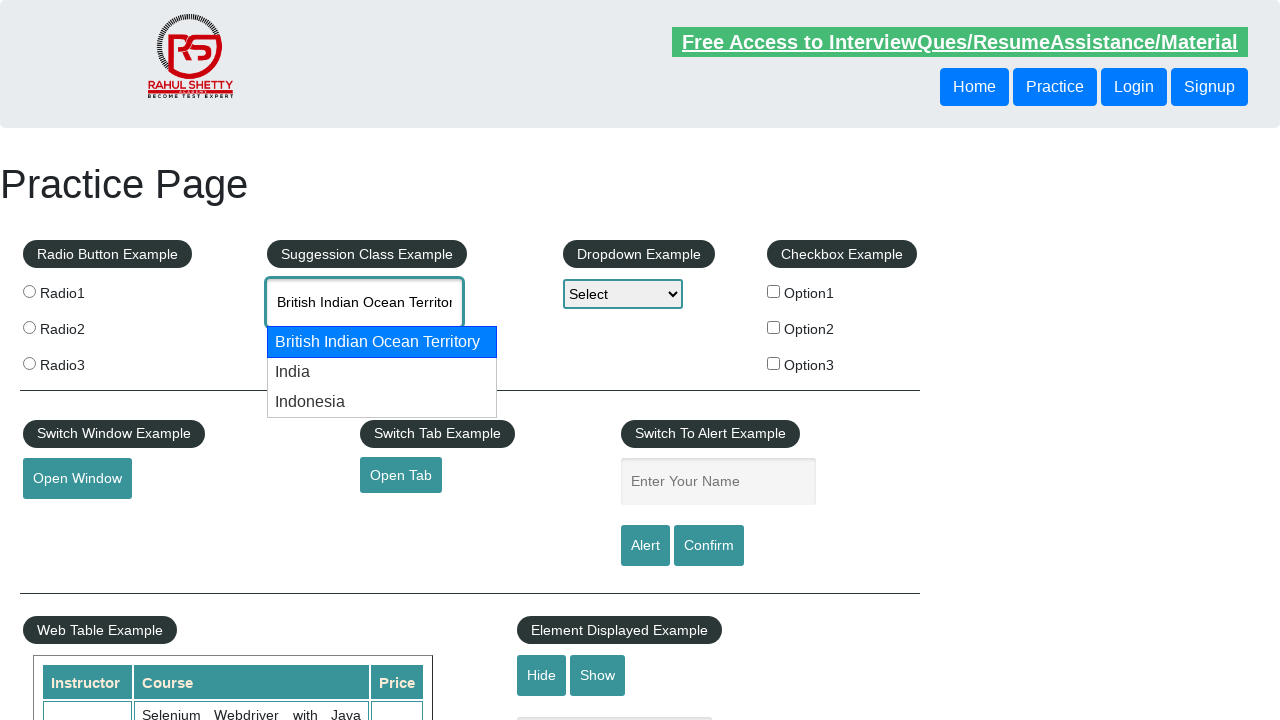

Pressed ArrowDown to navigate dropdown suggestions on #autocomplete
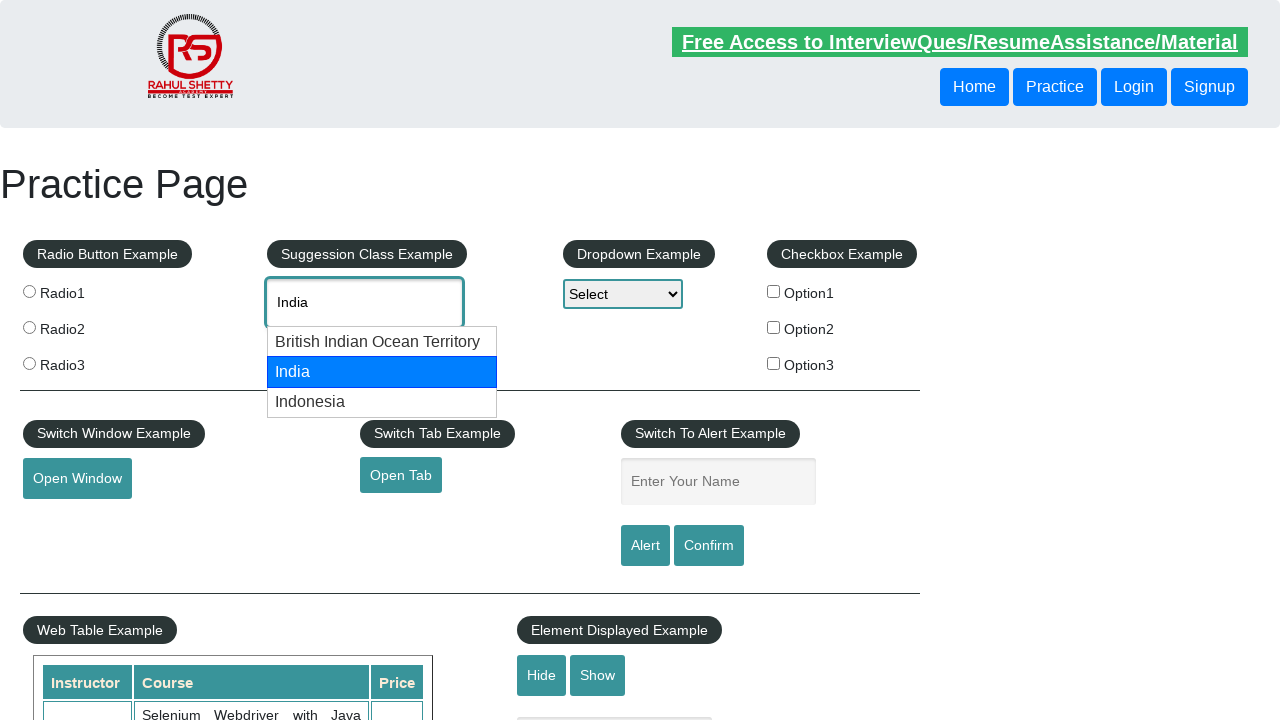

Retrieved current autocomplete value: 'India'
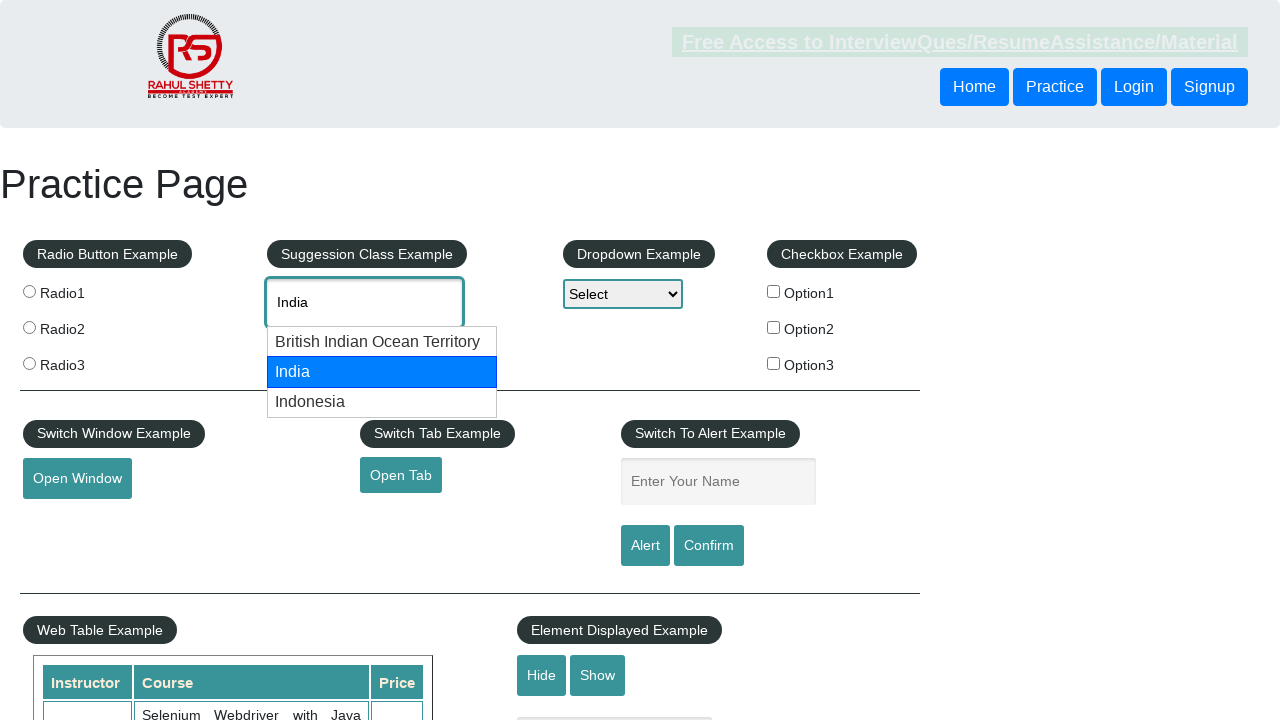

Clicked autocomplete field to select 'India' from dropdown at (365, 302) on #autocomplete
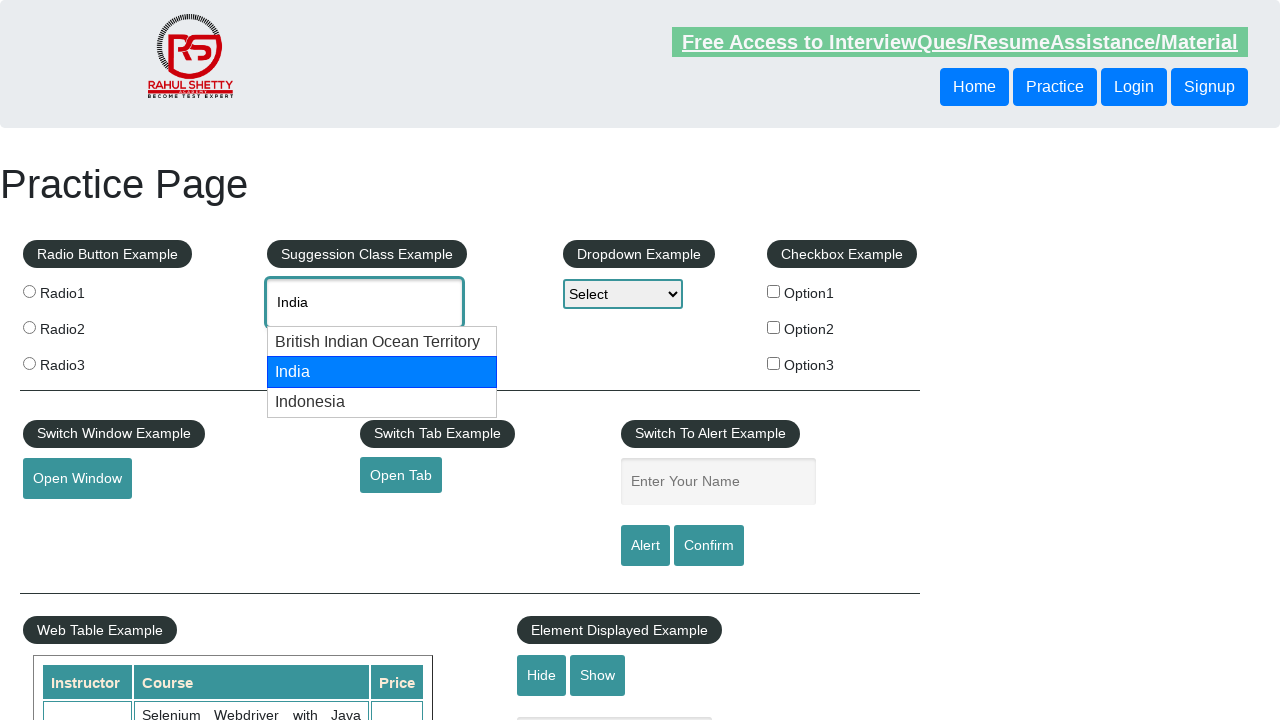

Successfully found and selected 'India' from autocomplete suggestions
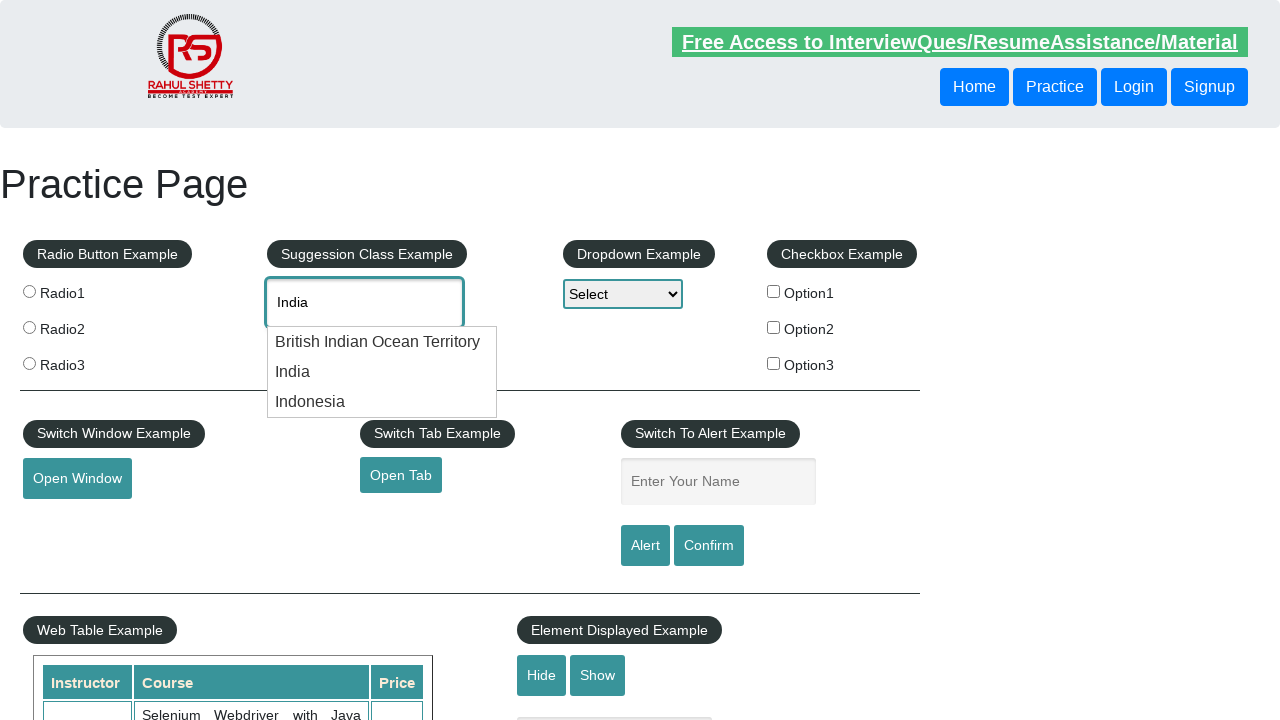

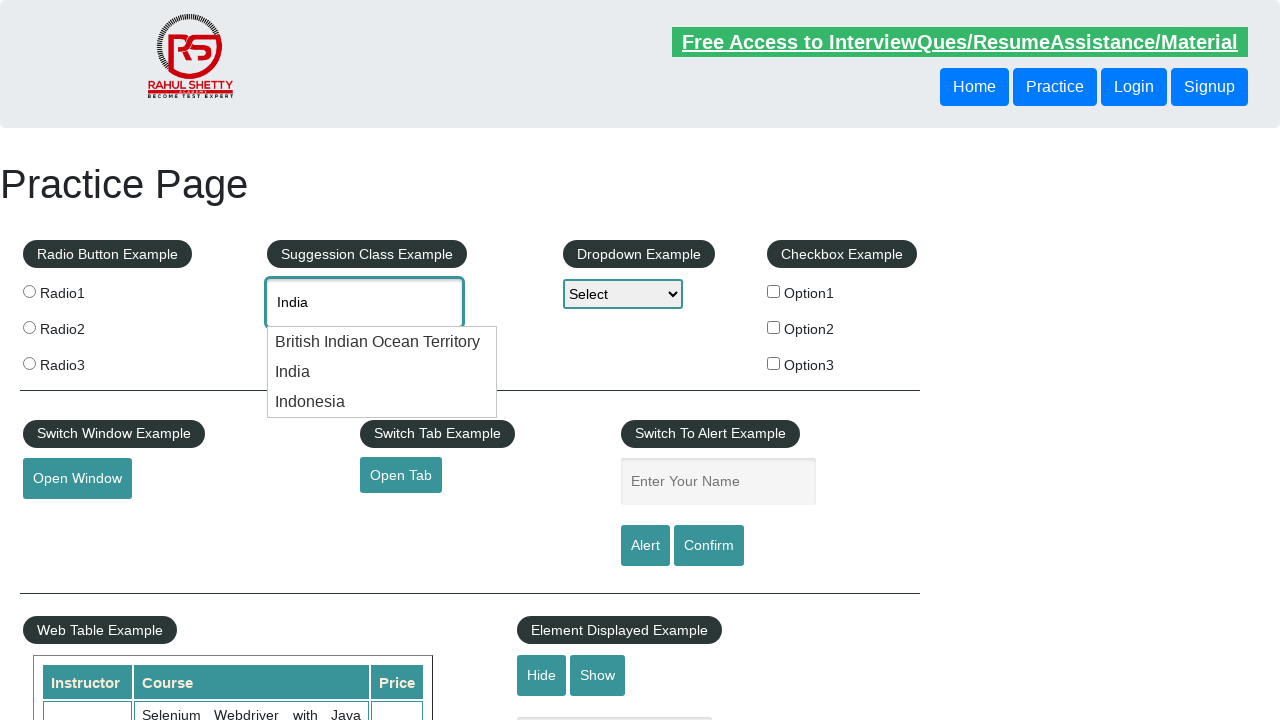